Tests form interaction on a practice website by filling a name field and clicking radio buttons for gender selection

Starting URL: https://testautomationpractice.blogspot.com/

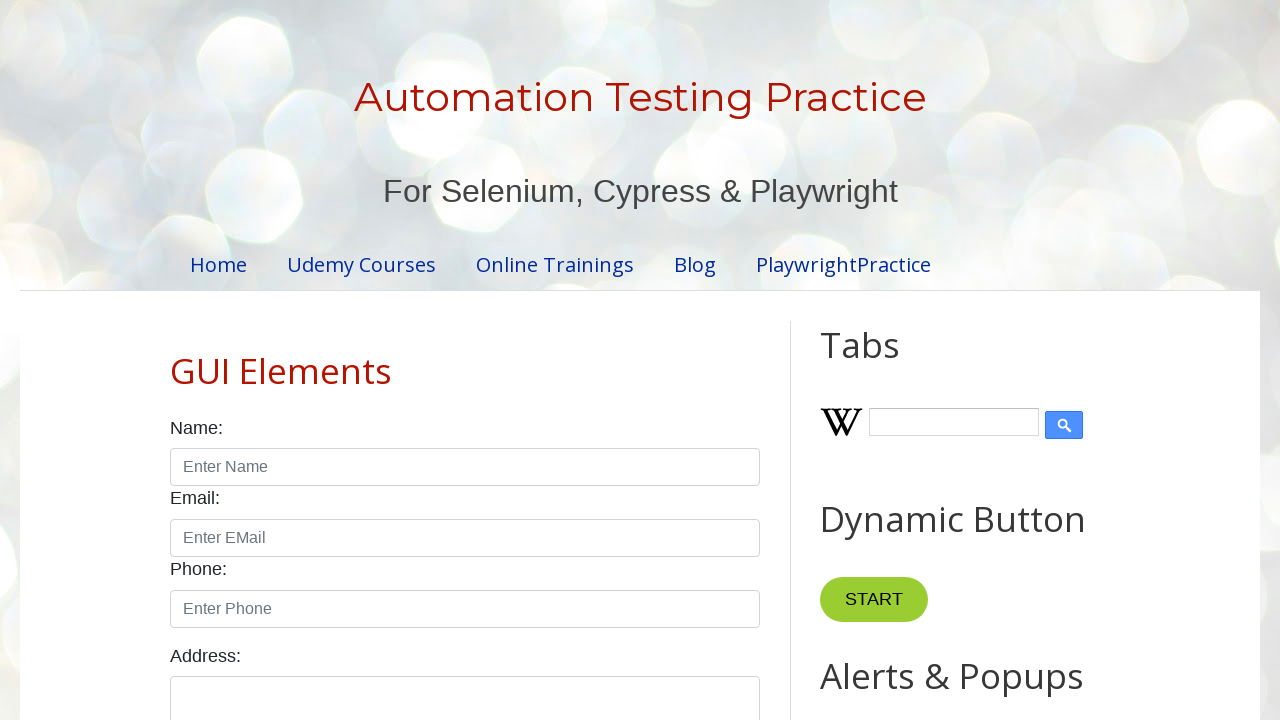

Filled name field with 'john' on input#name
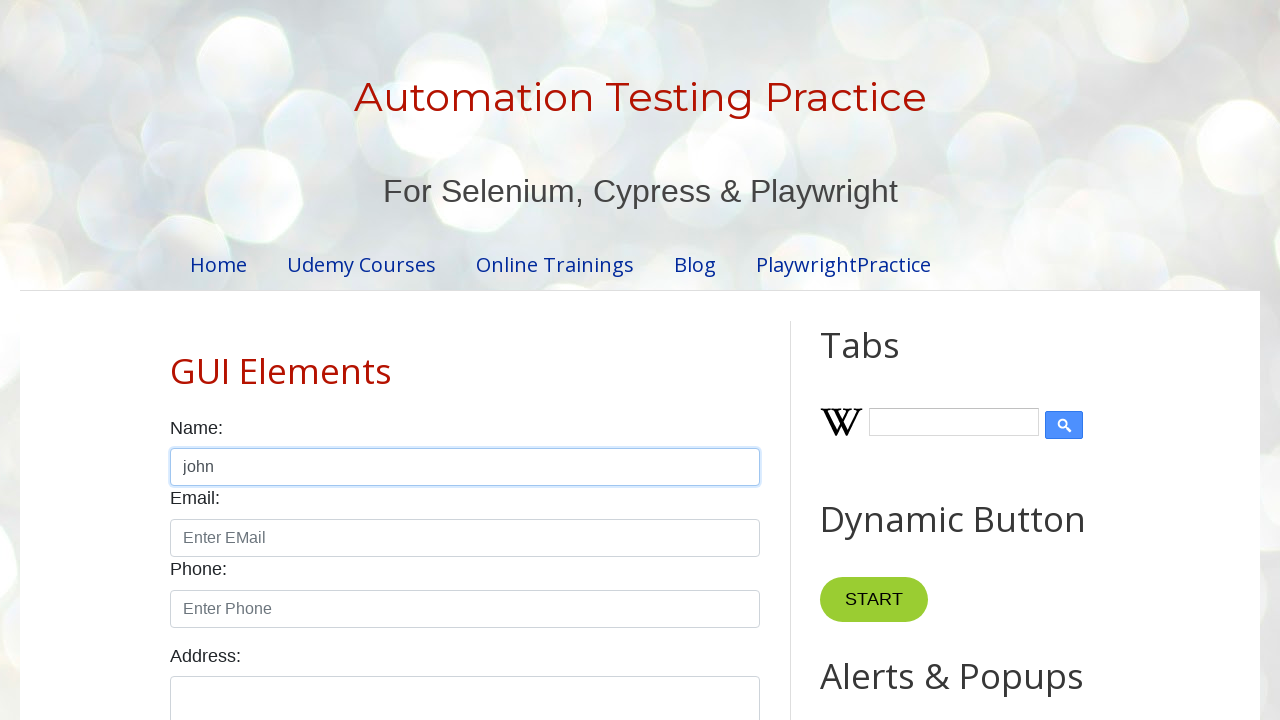

Clicked male radio button at (176, 360) on input#male
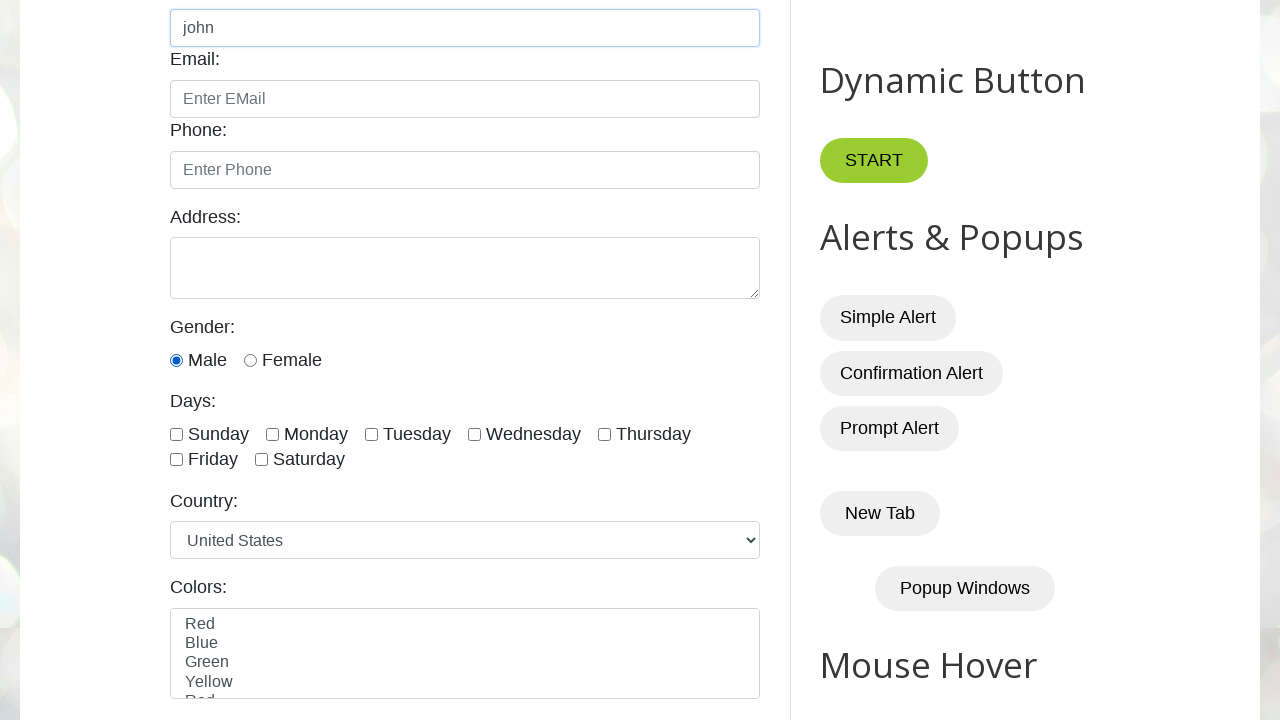

Clicked female radio button at (250, 360) on input#female
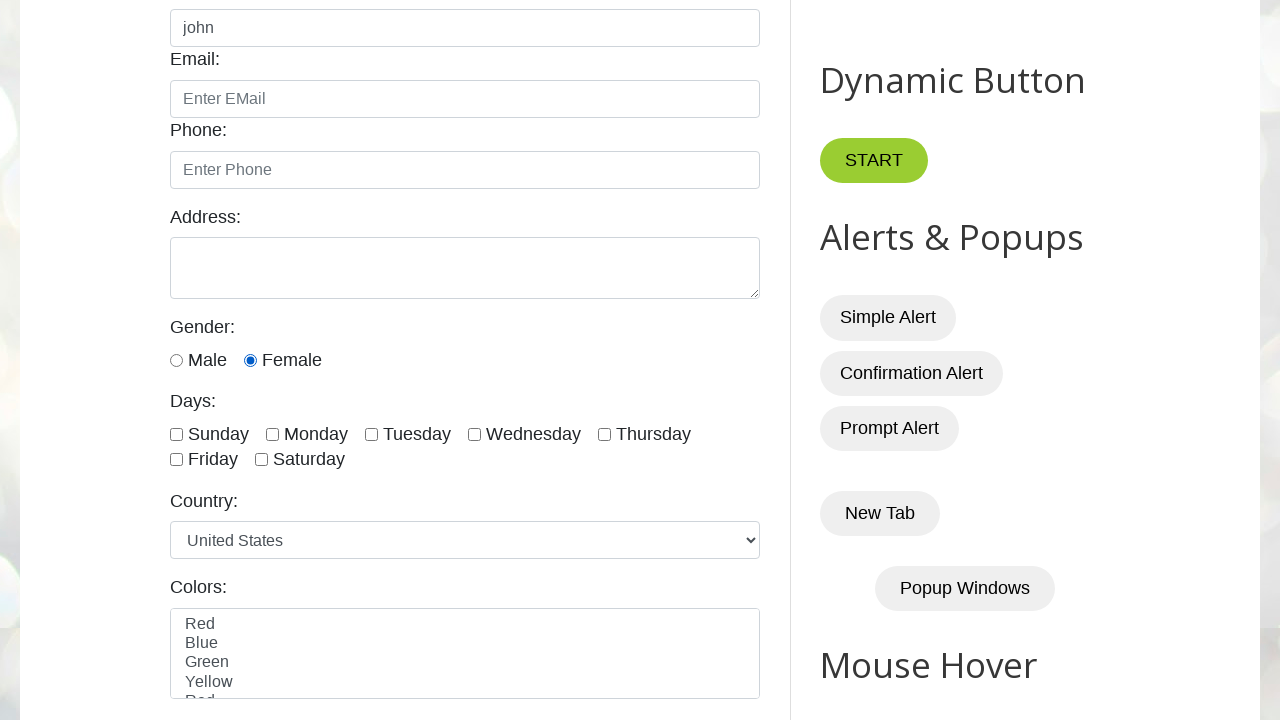

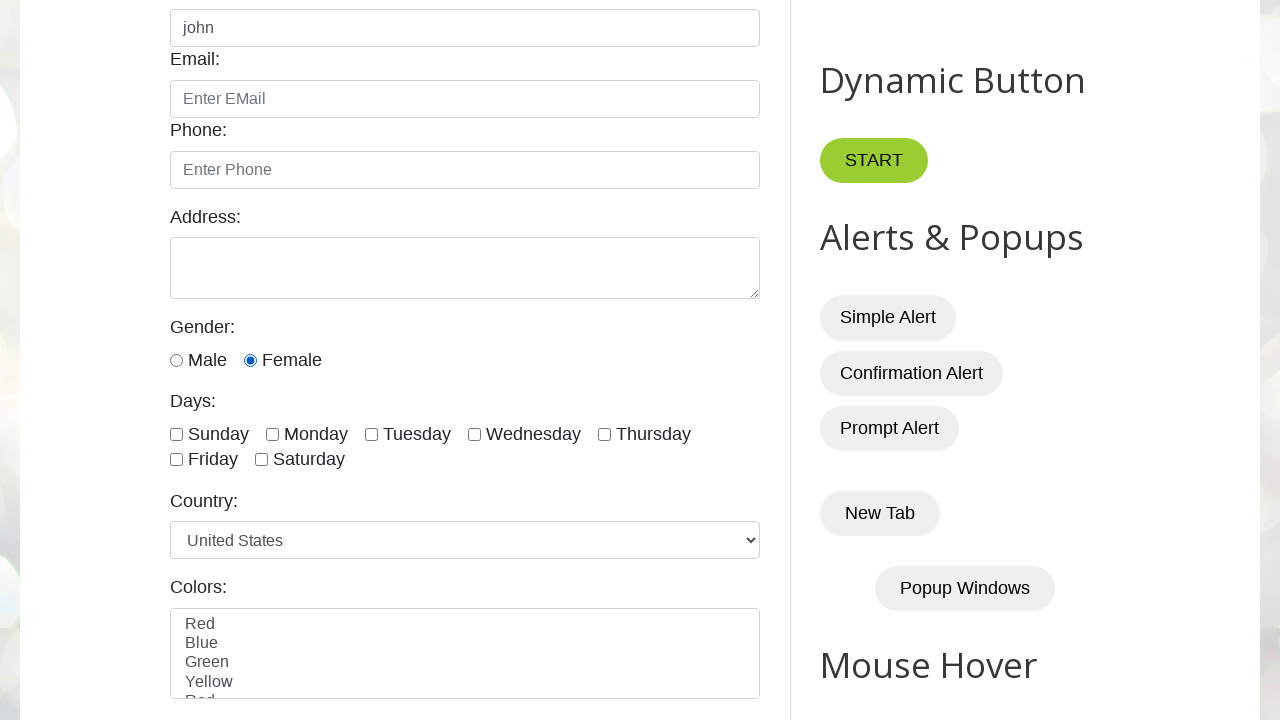